Tests drag and drop functionality by dragging an element and dropping it onto another element

Starting URL: http://testautomationpractice.blogspot.com/

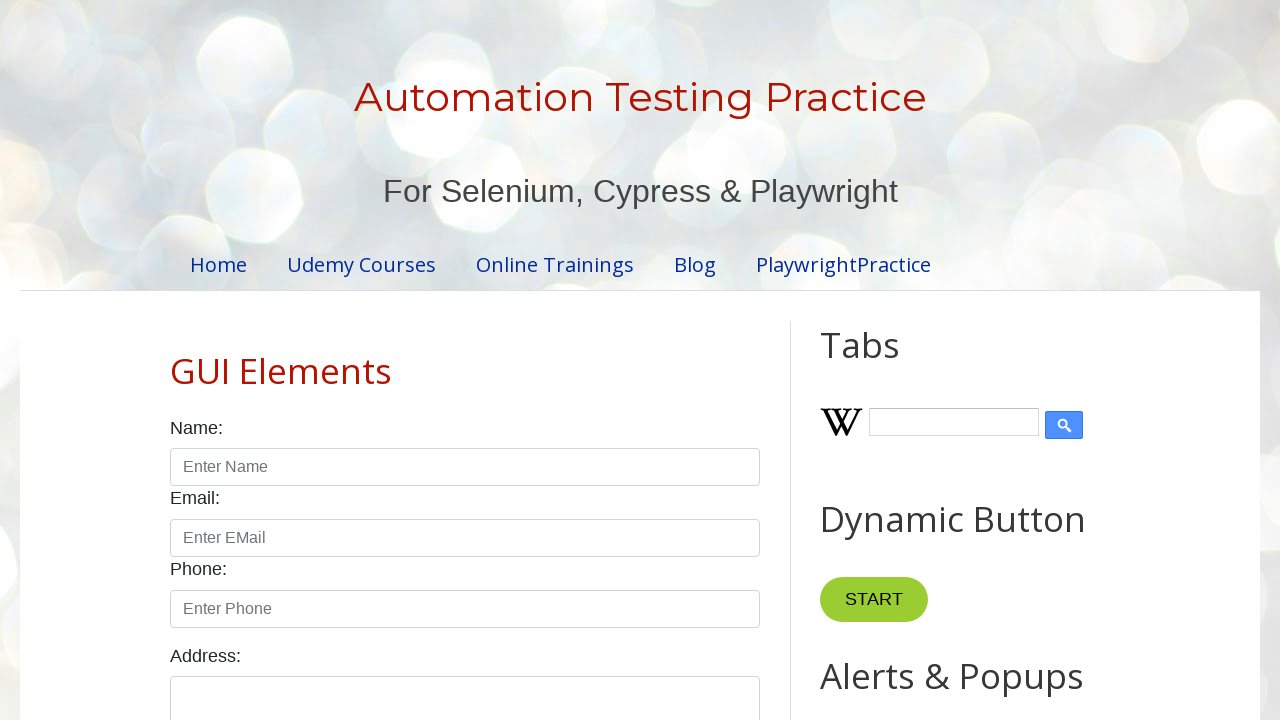

Located draggable element with id 'draggable'
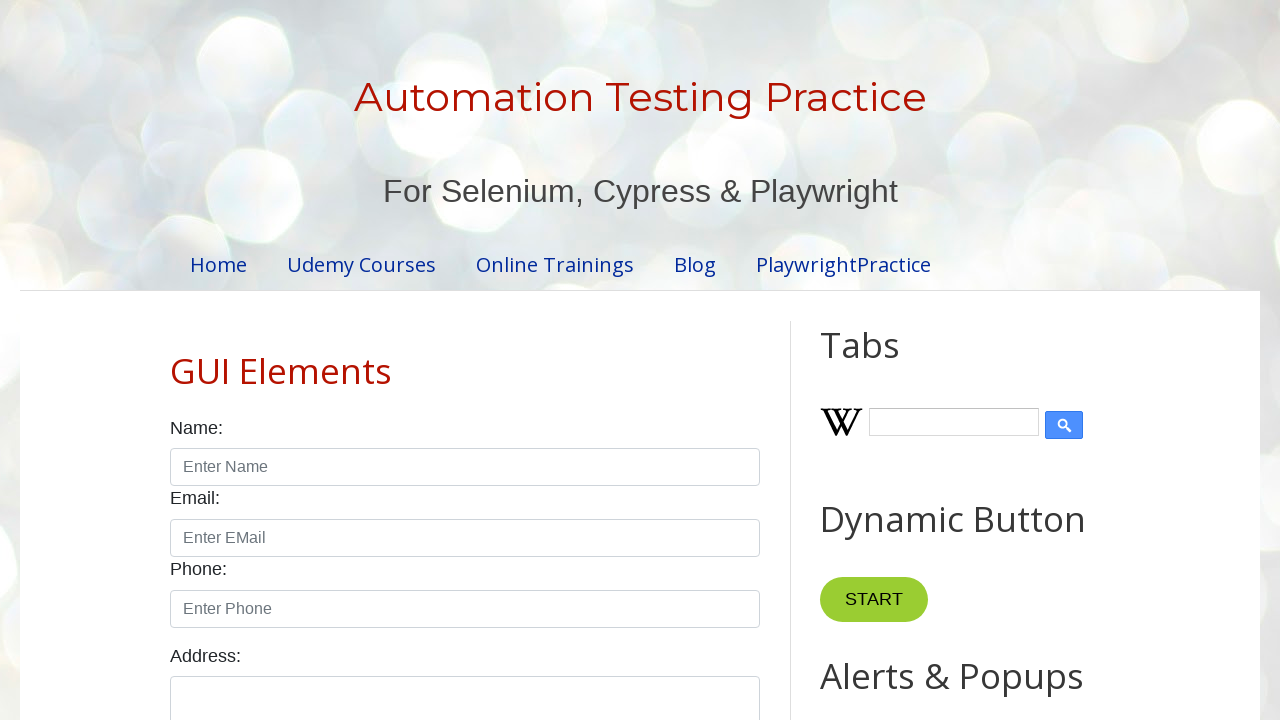

Located droppable element with id 'droppable'
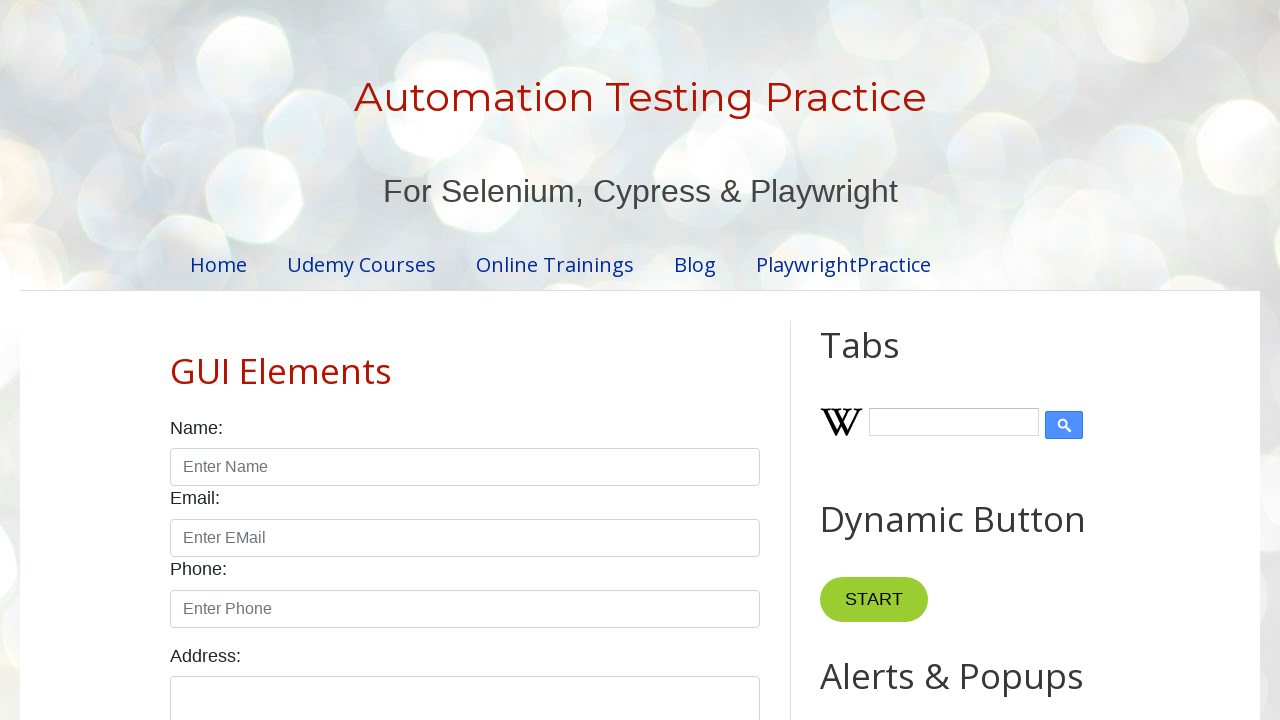

Dragged draggable element onto droppable element at (1015, 386)
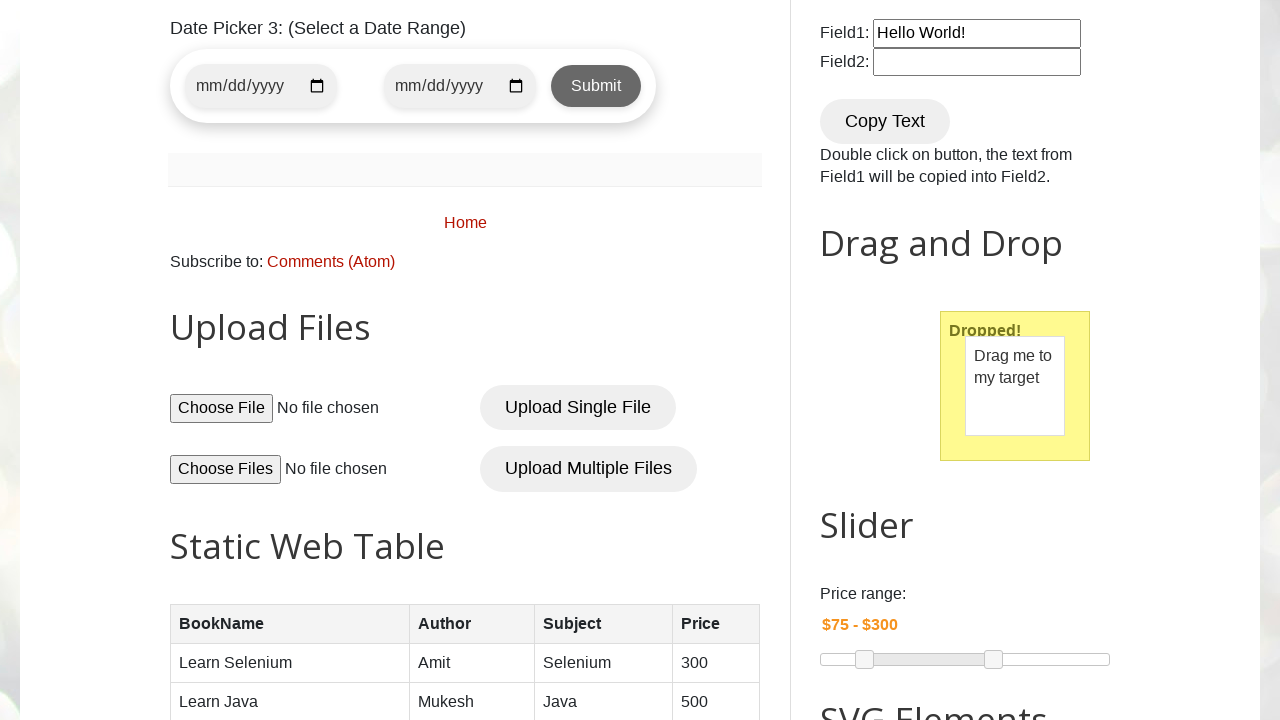

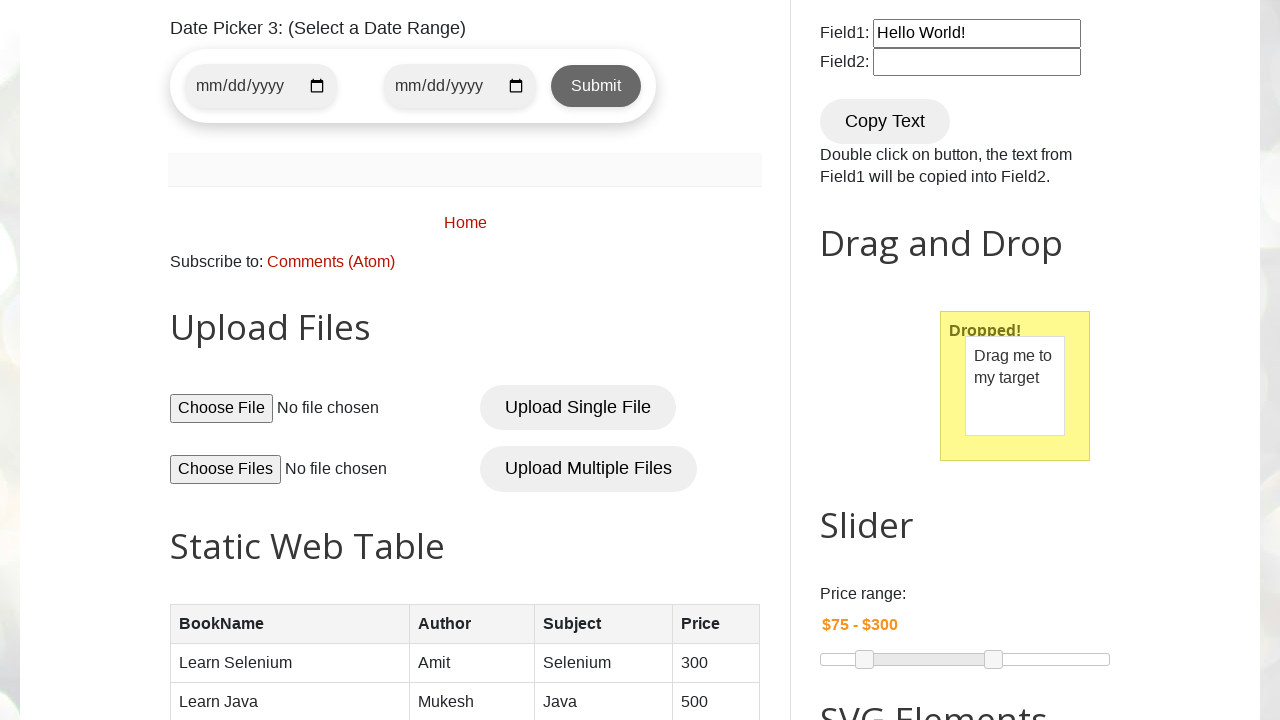